Tests registration with special characters in username to verify input validation

Starting URL: https://www.demoblaze.com

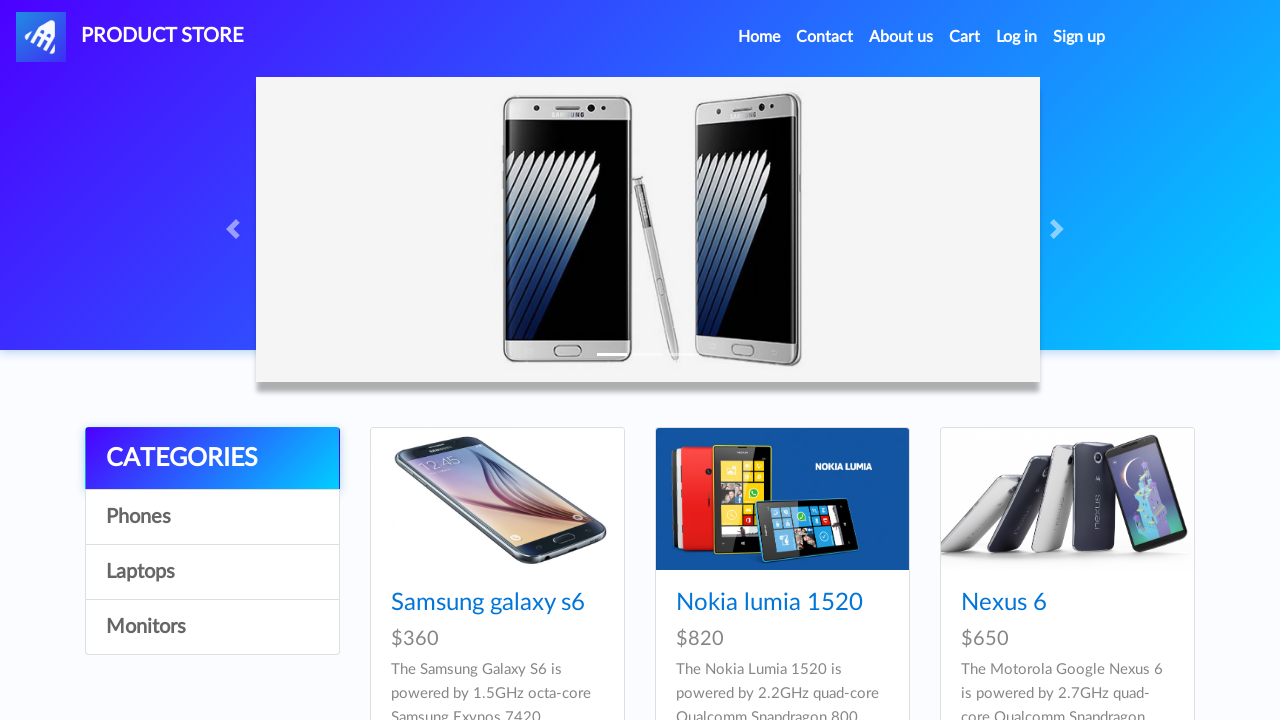

Clicked sign up button to open registration modal at (1079, 37) on #signin2
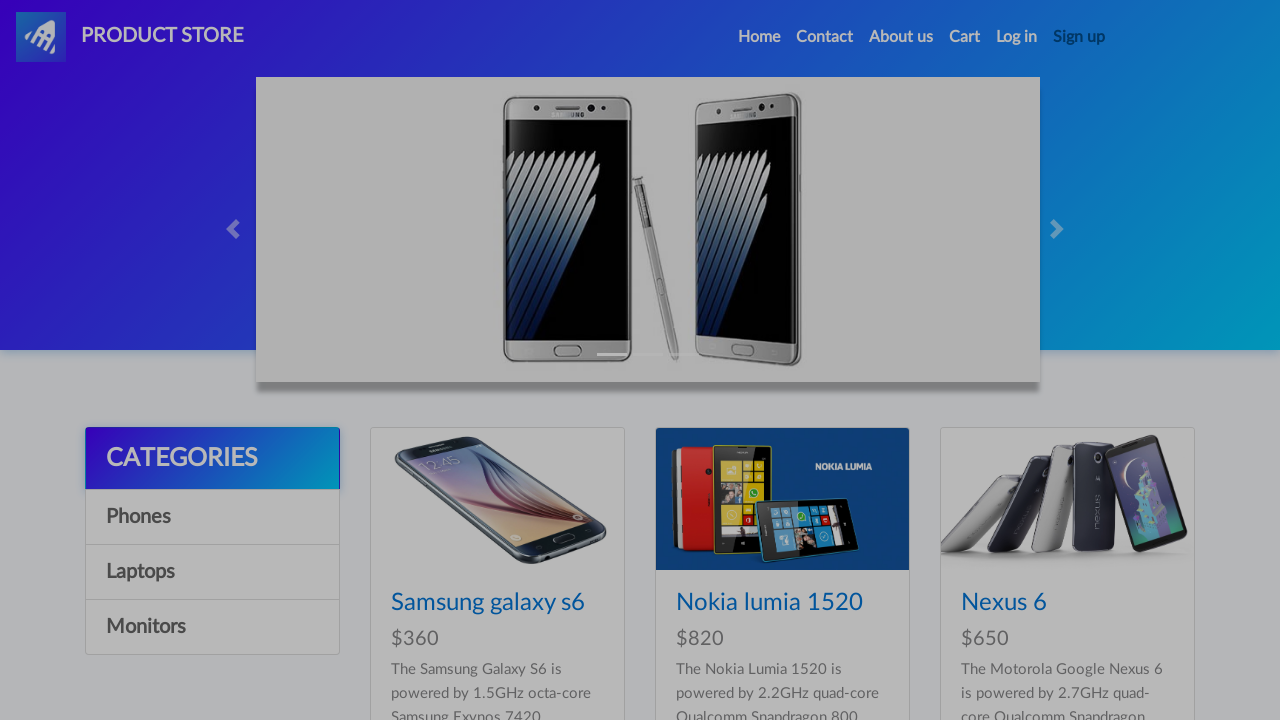

Waited for registration modal to load
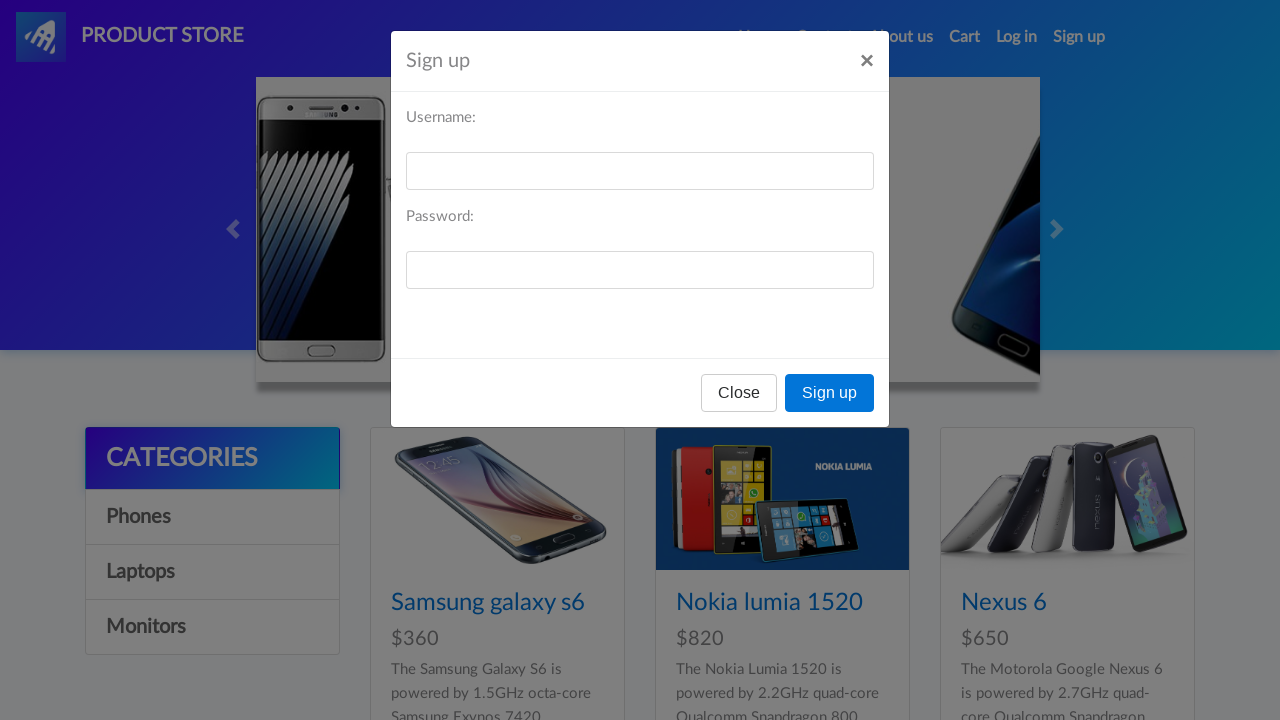

Filled username field with special characters '@!#$%' on #sign-username
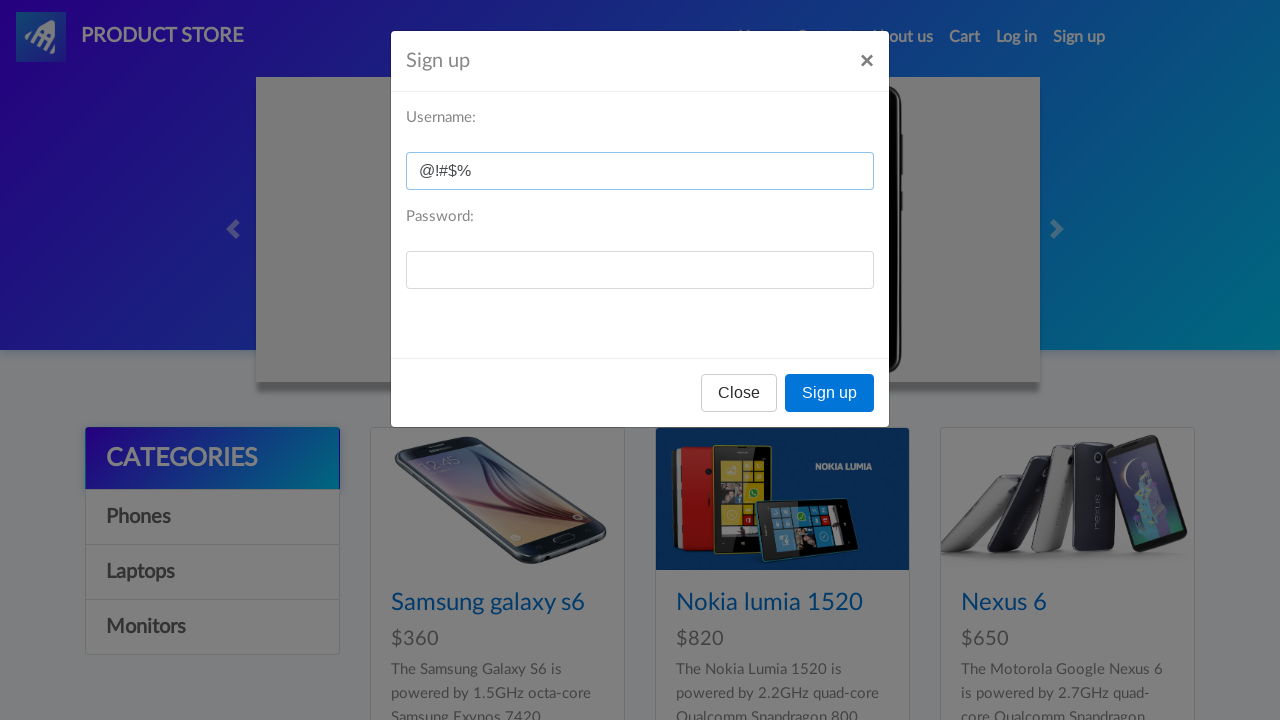

Filled password field with 'Password123' on #sign-password
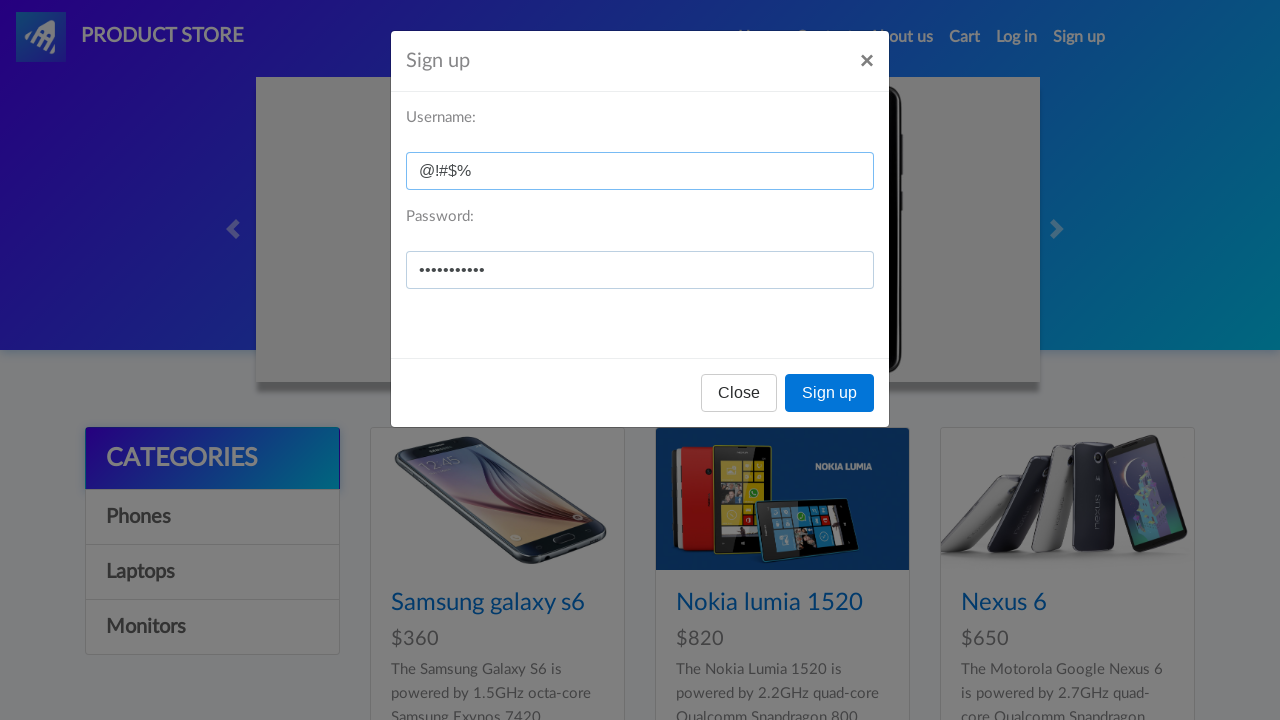

Clicked Sign up button to submit registration form at (830, 393) on button:has-text('Sign up')
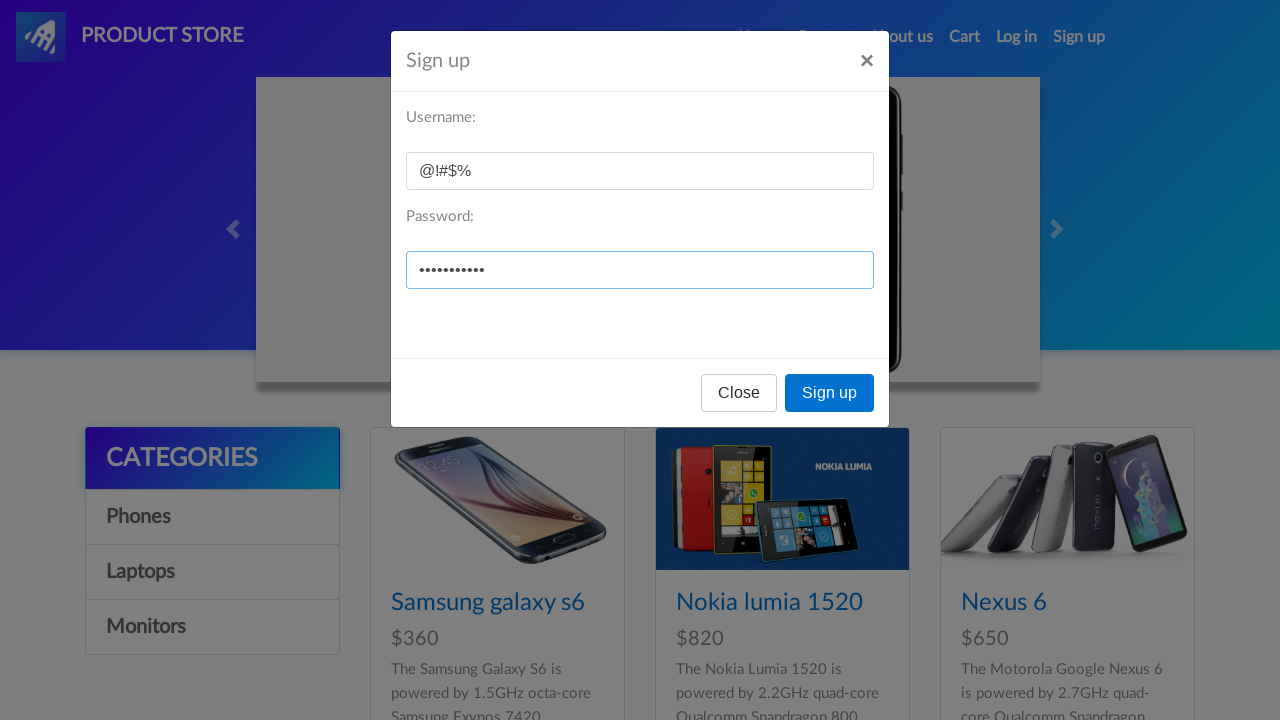

Waited for validation alert to appear
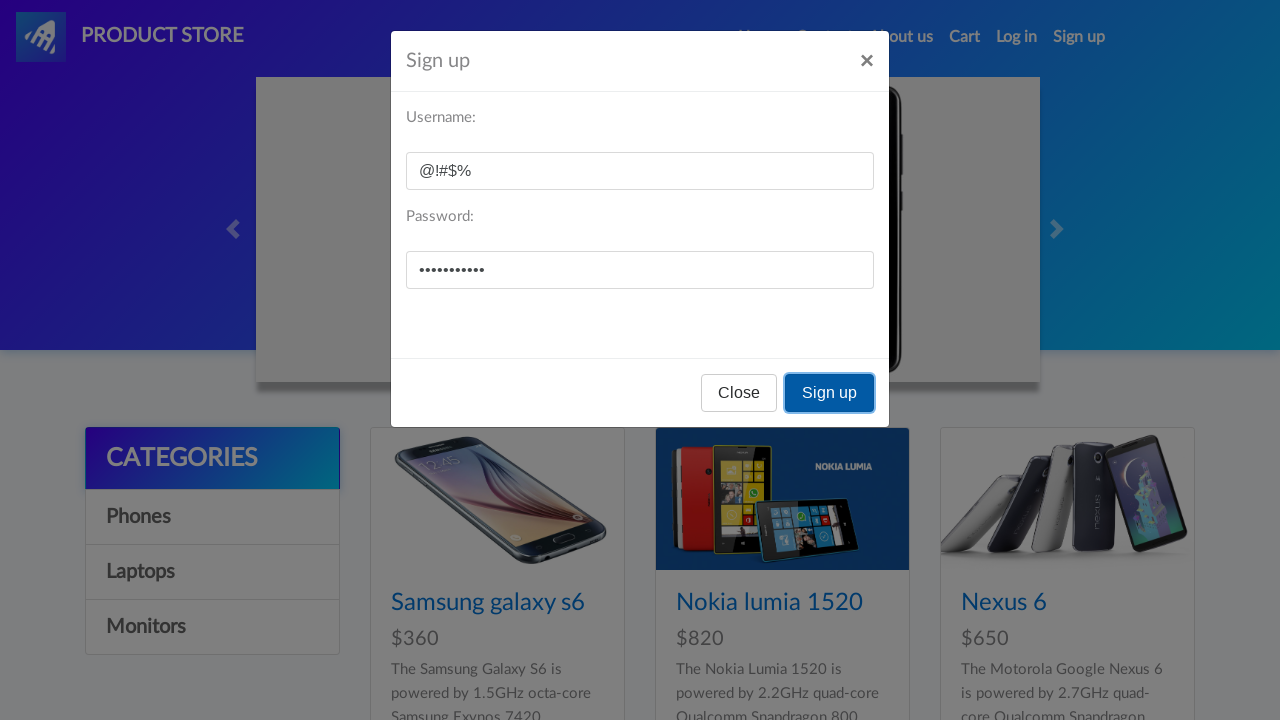

Handled alert dialog by accepting it
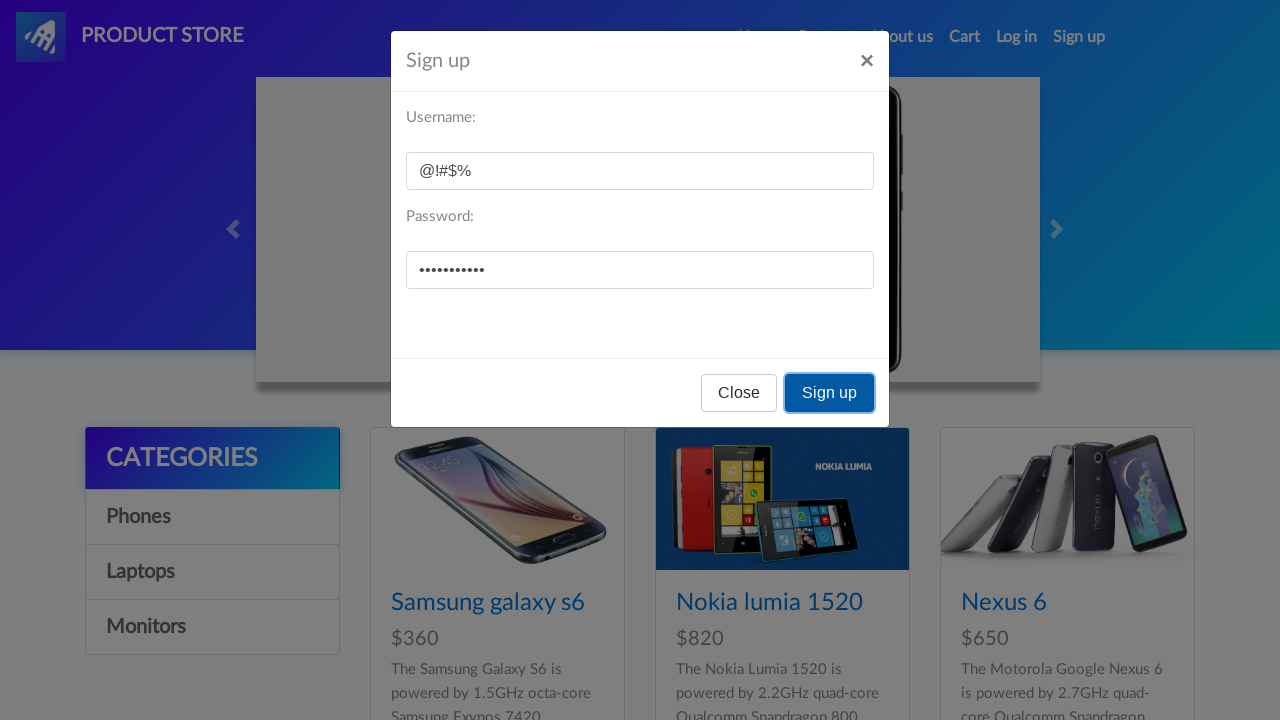

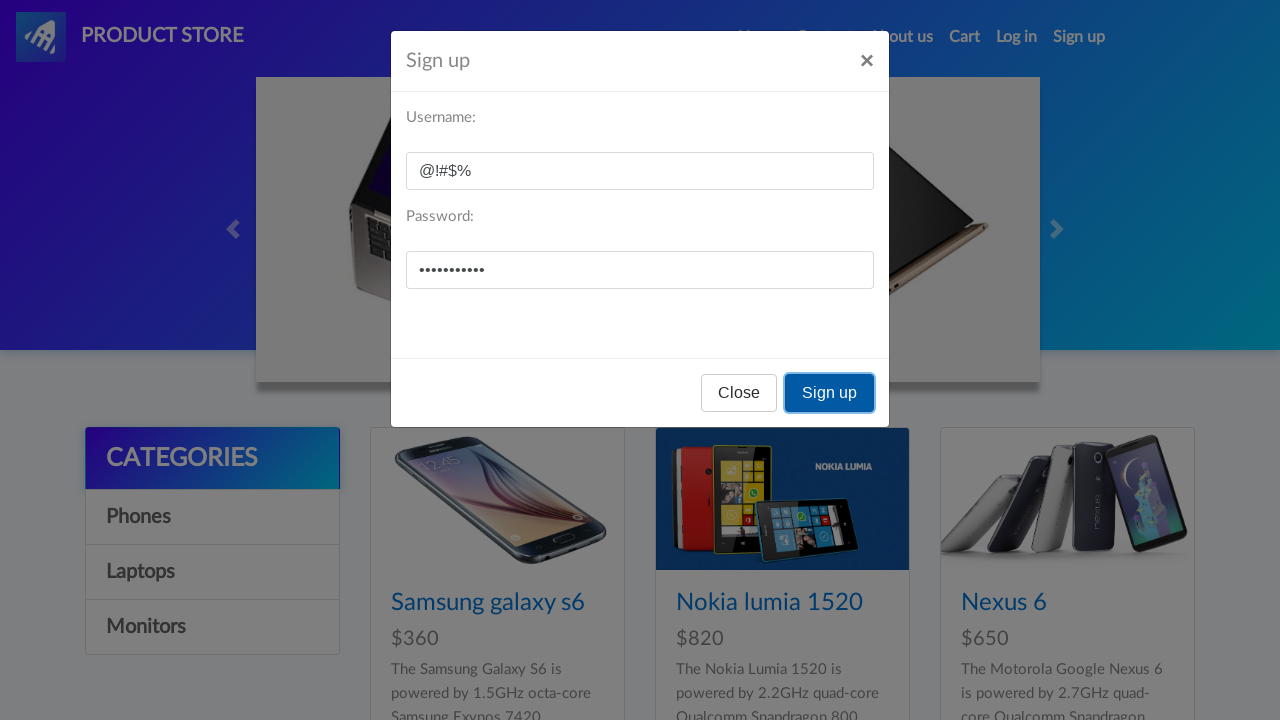